Tests hoverable dropdown navigation through multiple nested levels to reach "Dropdown Submenu Link 5.4.2"

Starting URL: https://vins-udemy.s3.amazonaws.com/java/html/drop-down.html

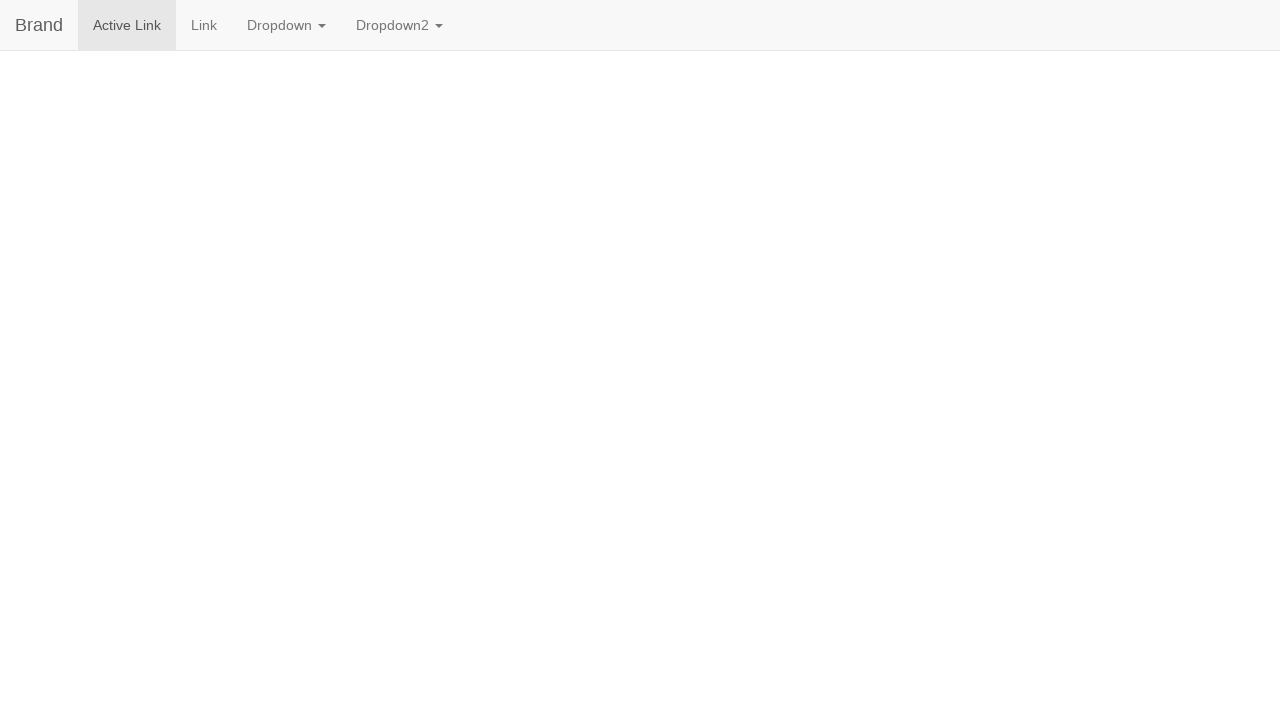

Hovered over main 'Dropdown' menu to reveal first level at (286, 25) on a:text('Dropdown')
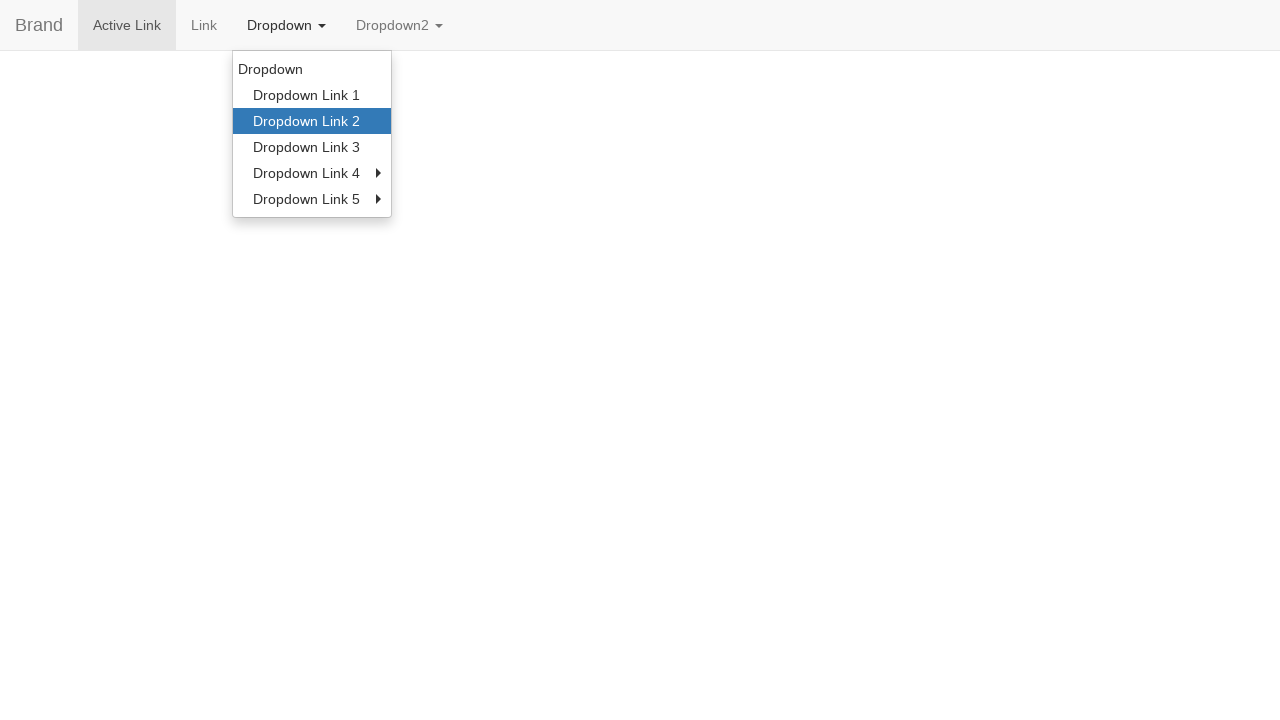

Hovered over 'Dropdown Link 5' to reveal second level submenu at (312, 199) on a:text('Dropdown Link 5')
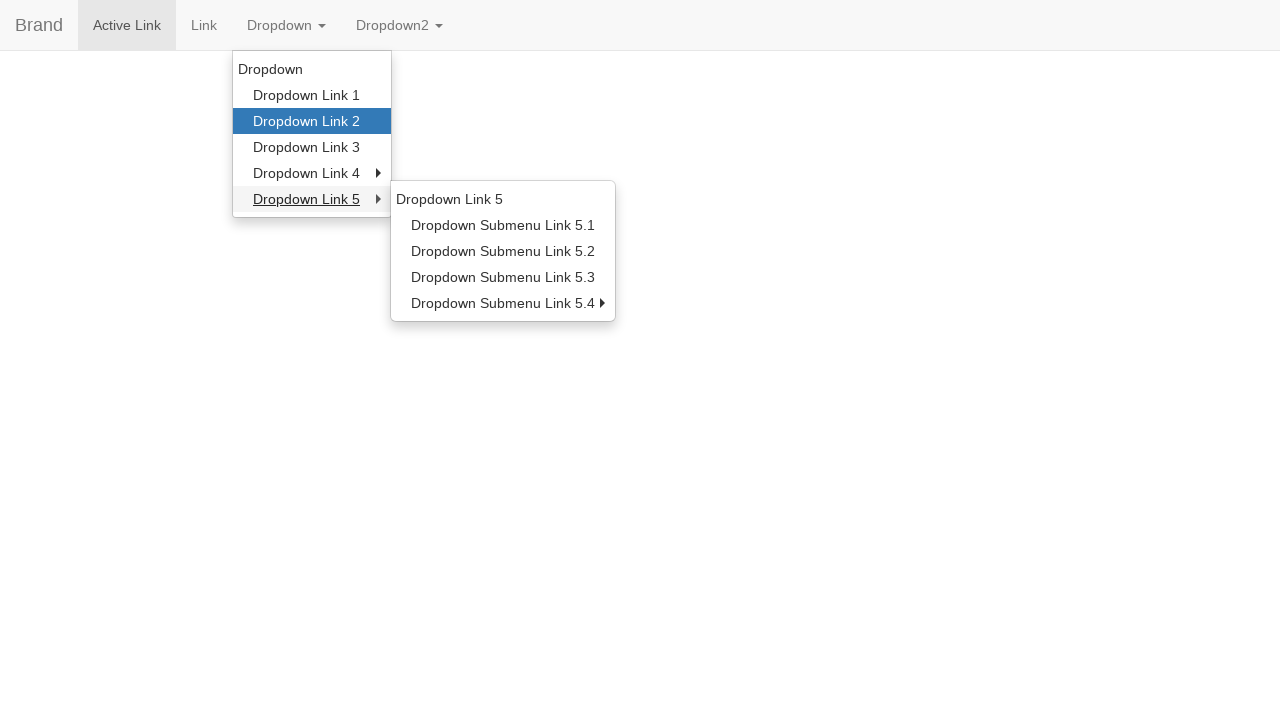

Hovered over 'Dropdown Submenu Link 5.4' to reveal third level submenu at (503, 303) on a:text('Dropdown Submenu Link 5.4')
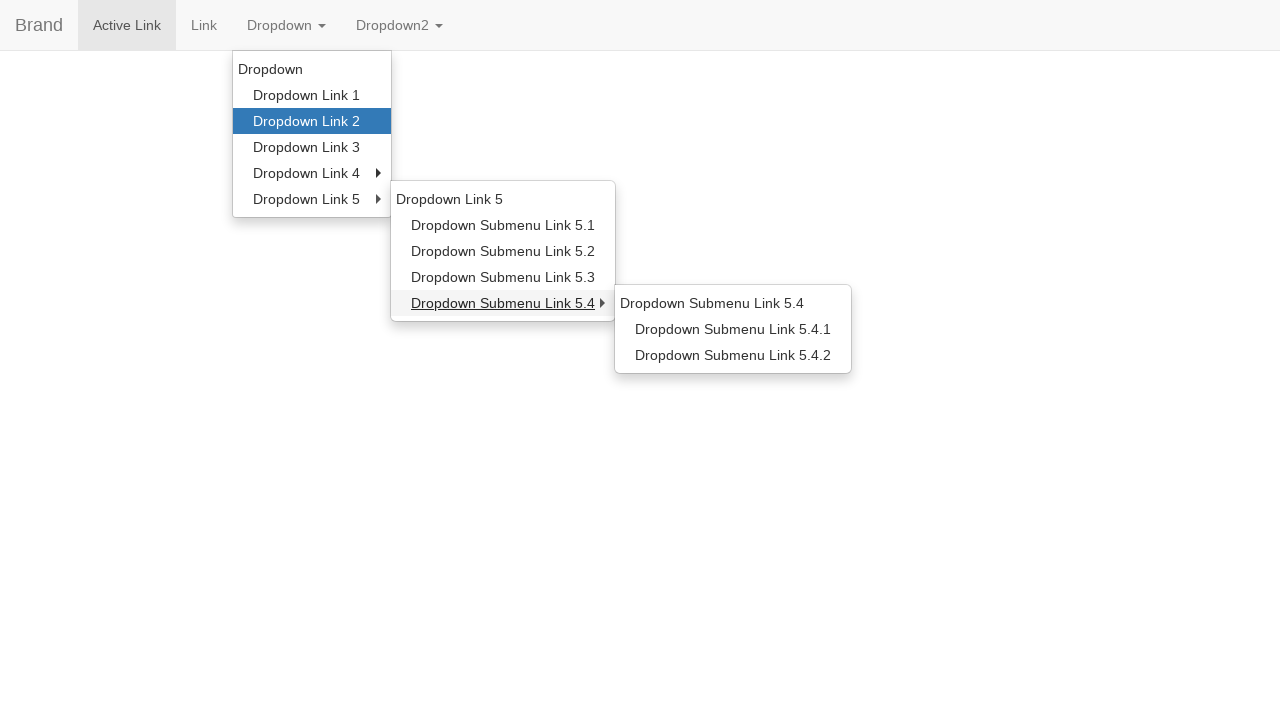

Hovered over 'Dropdown Submenu Link 5.4.2' at deepest nesting level at (733, 355) on a:text('Dropdown Submenu Link 5.4.2')
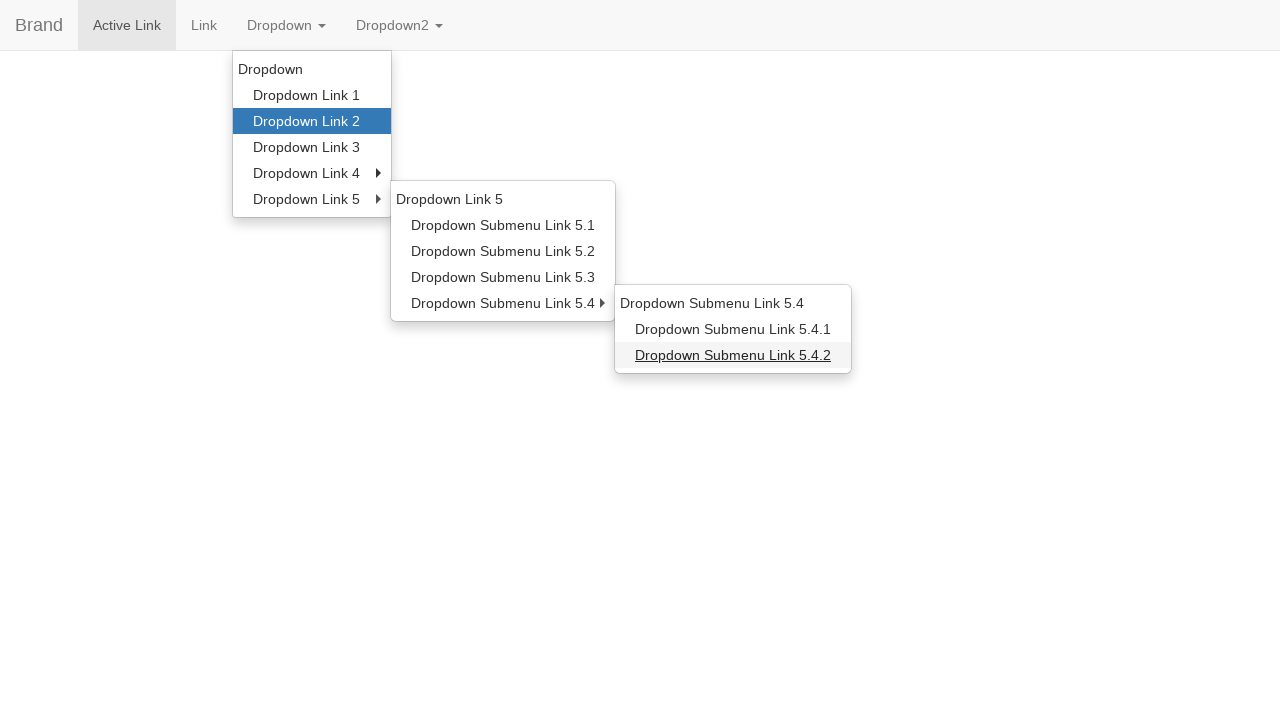

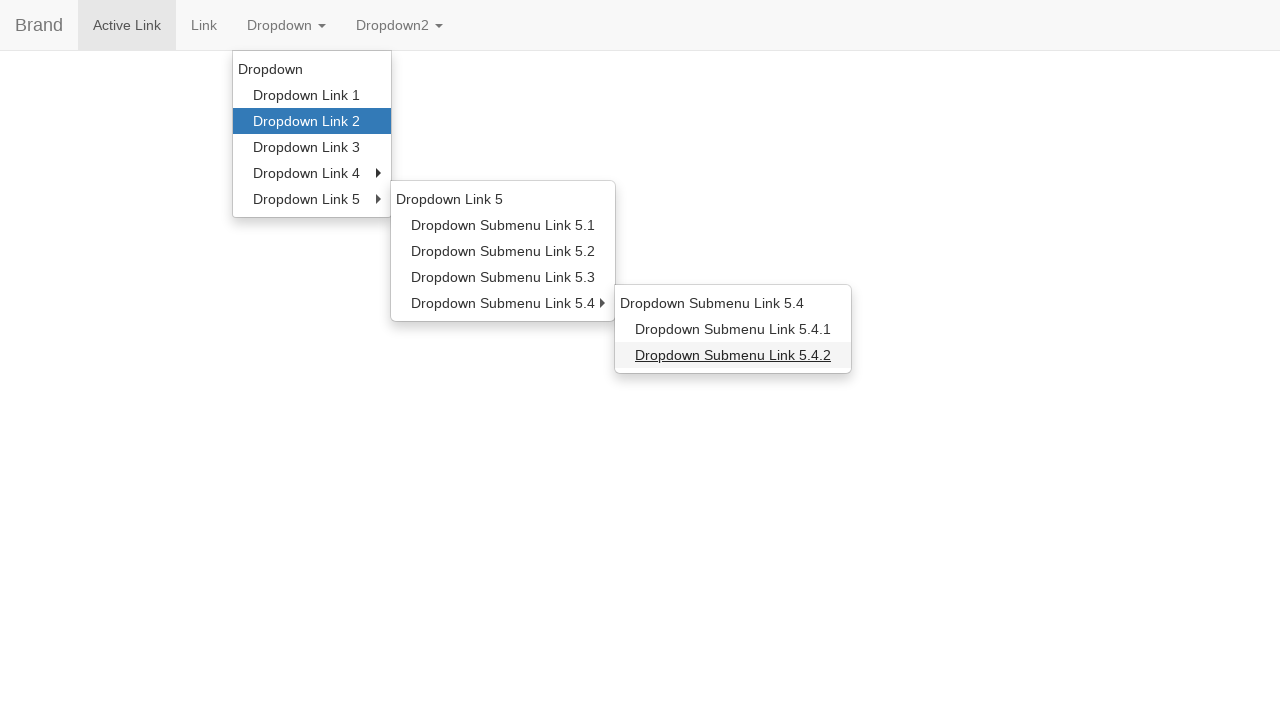